Tests handling of disabled form elements by clicking on the "Disabled" tab and using JavaScript to fill a value into a disabled input field

Starting URL: https://demoapps.qspiders.com/ui?scenario=1

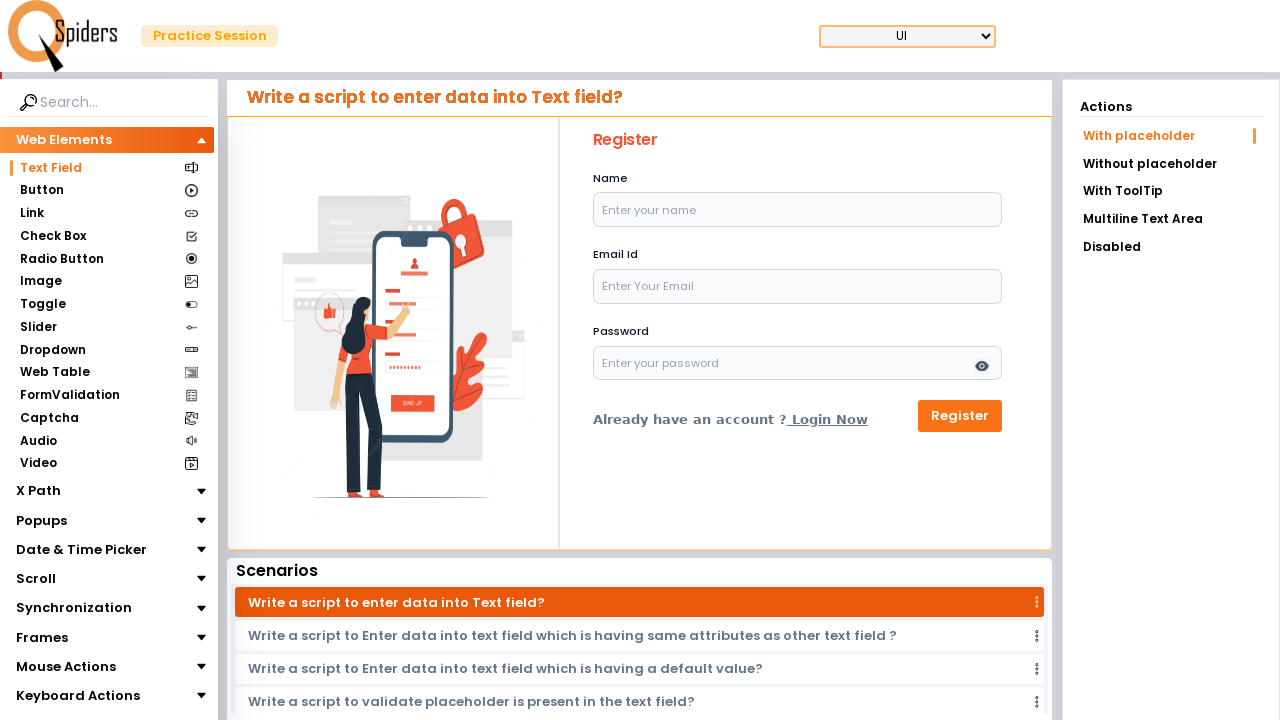

Clicked on the 'Disabled' tab at (1171, 247) on xpath=//li[text()='Disabled']
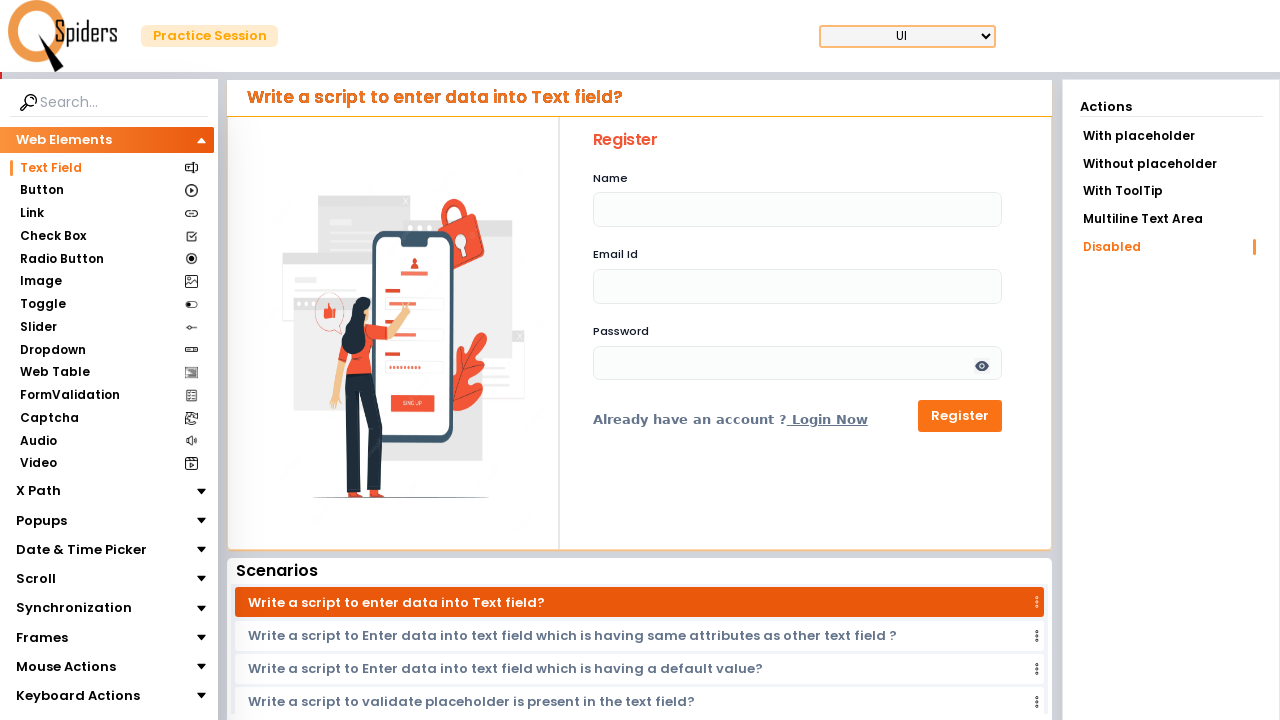

Disabled input field is now visible
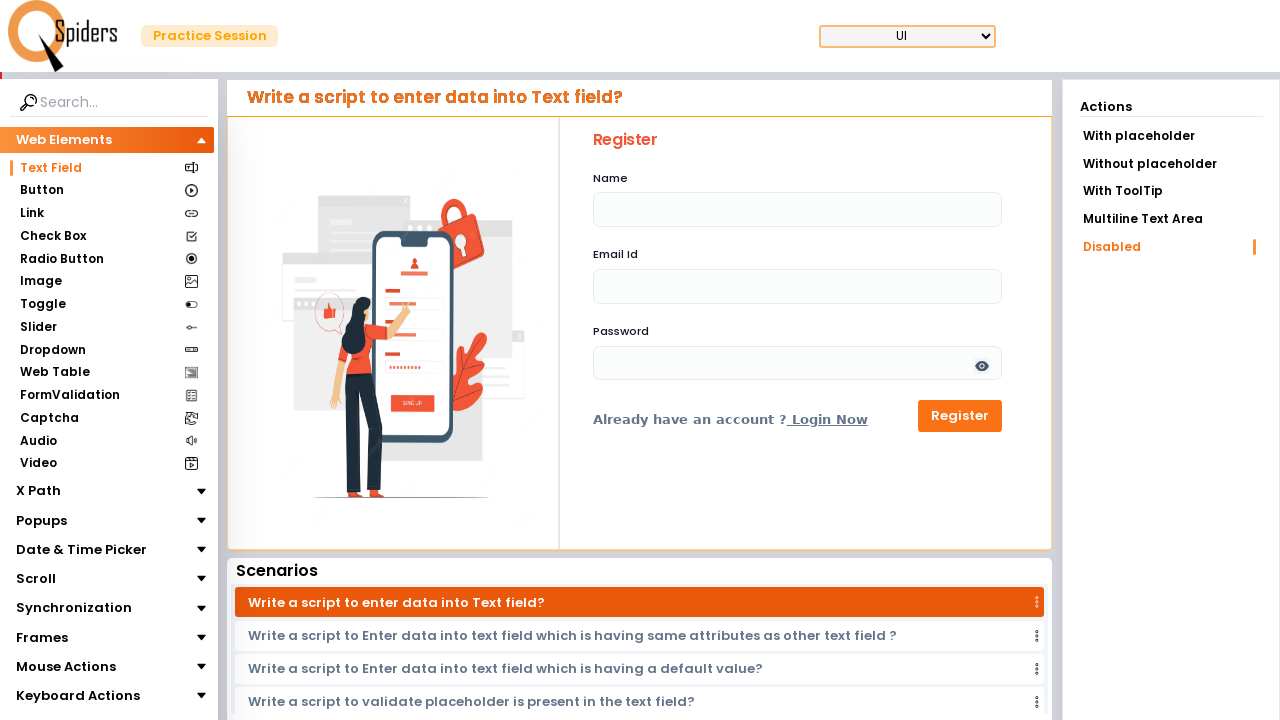

Used JavaScript to fill 'Rajesh Kumar' into the disabled input field
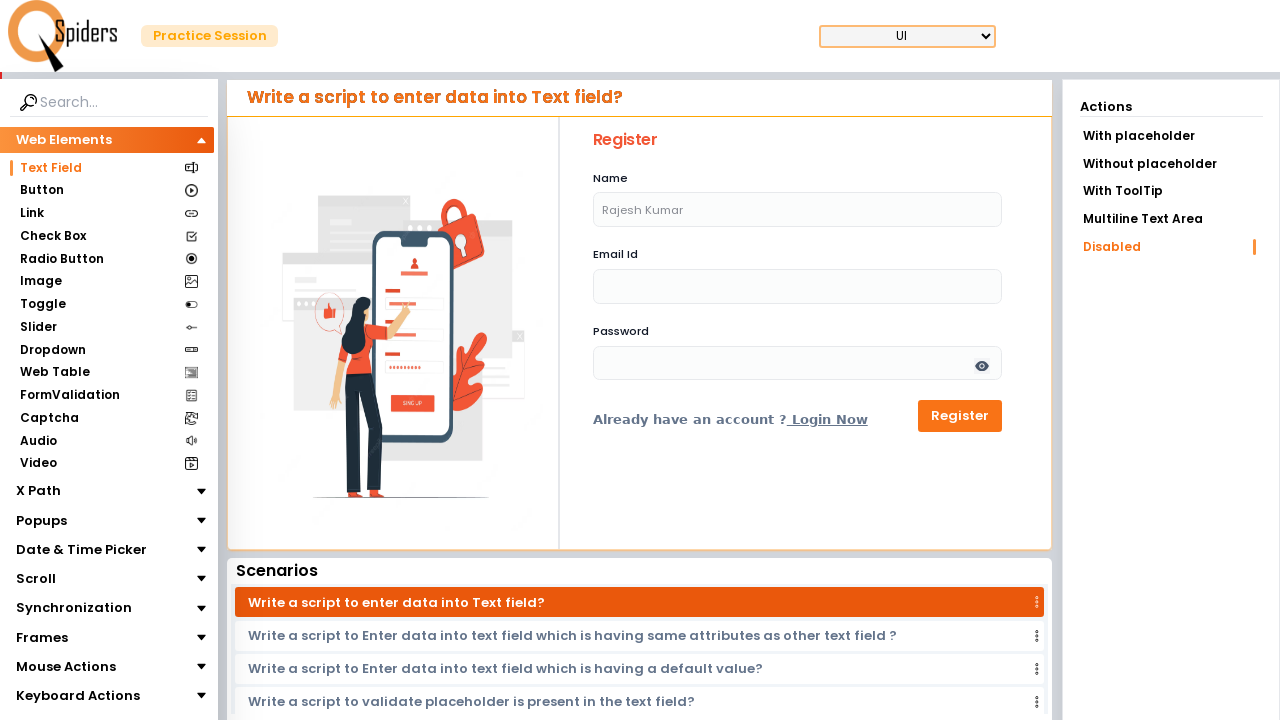

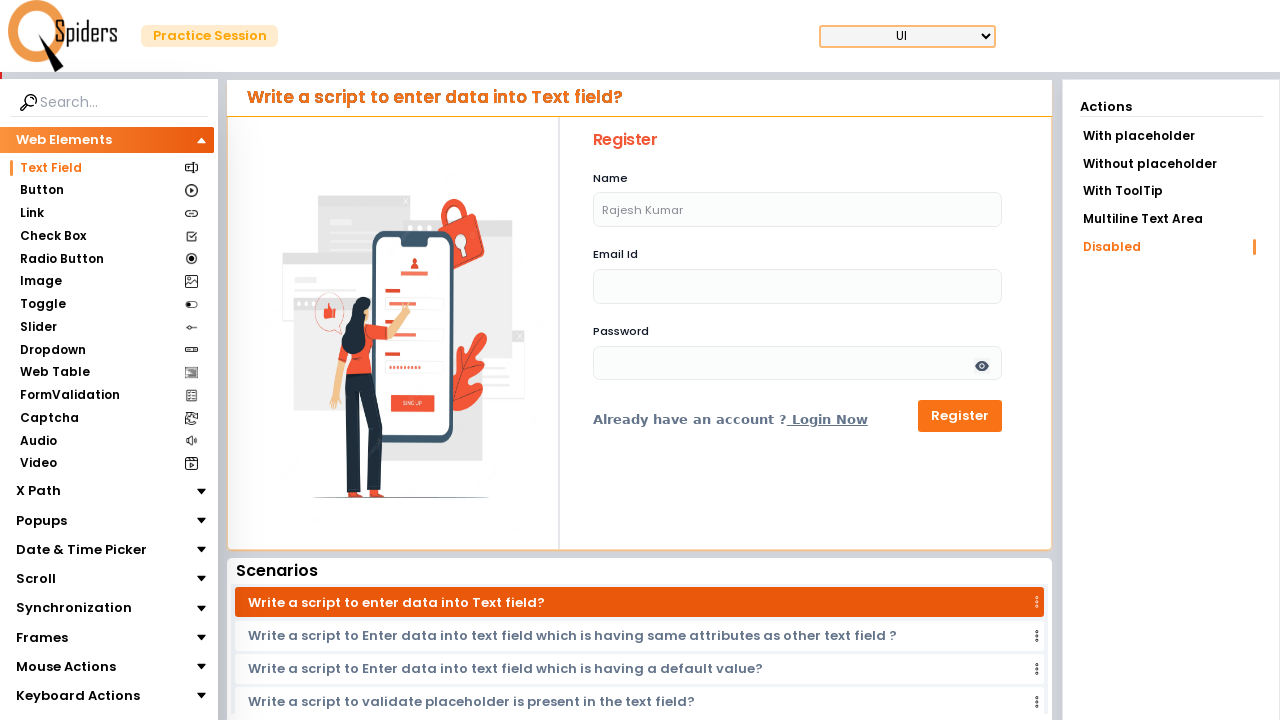